Navigates to the Rahul Shetty Academy homepage to verify basic page loading using the page fixture.

Starting URL: https://rahulshettyacademy.com/

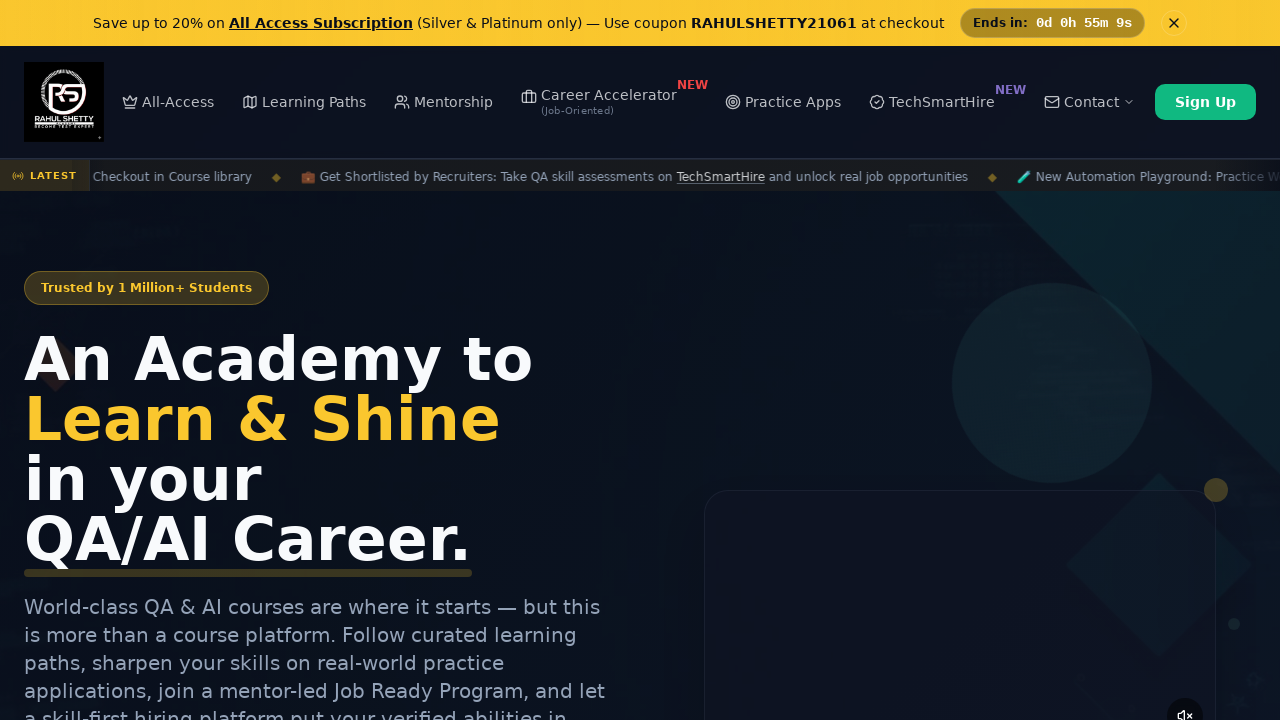

Waited for page to fully load
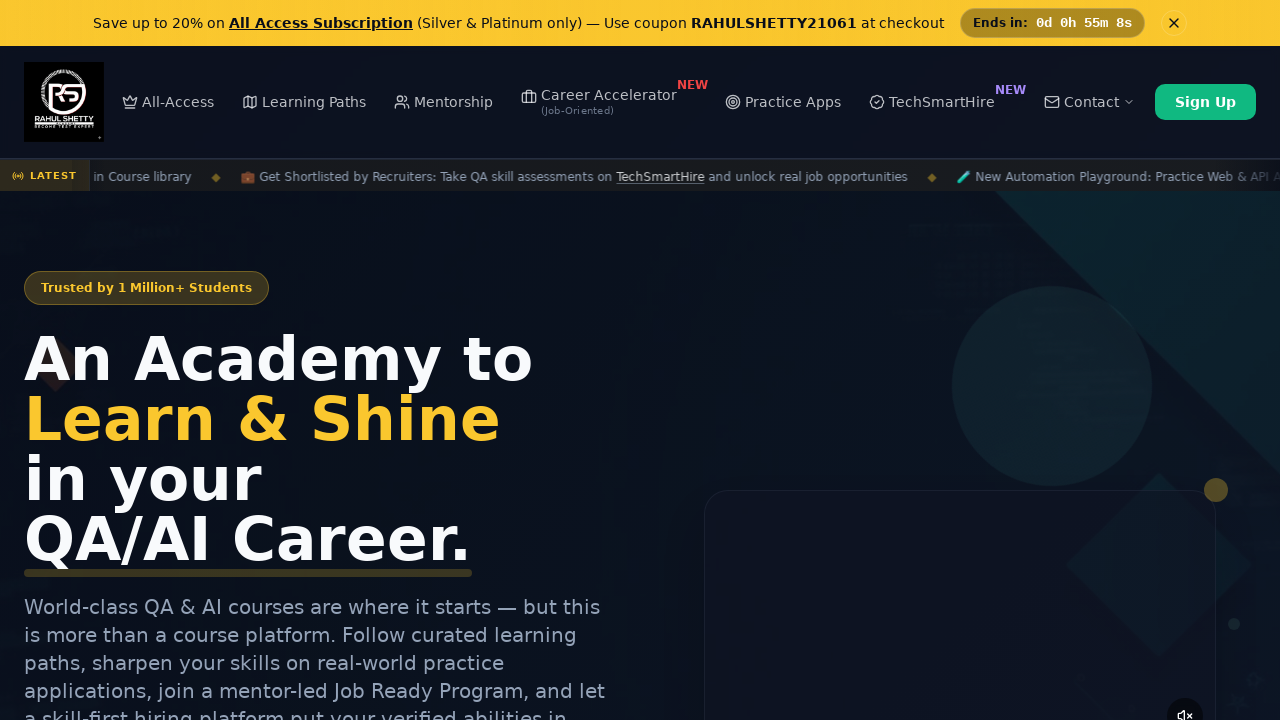

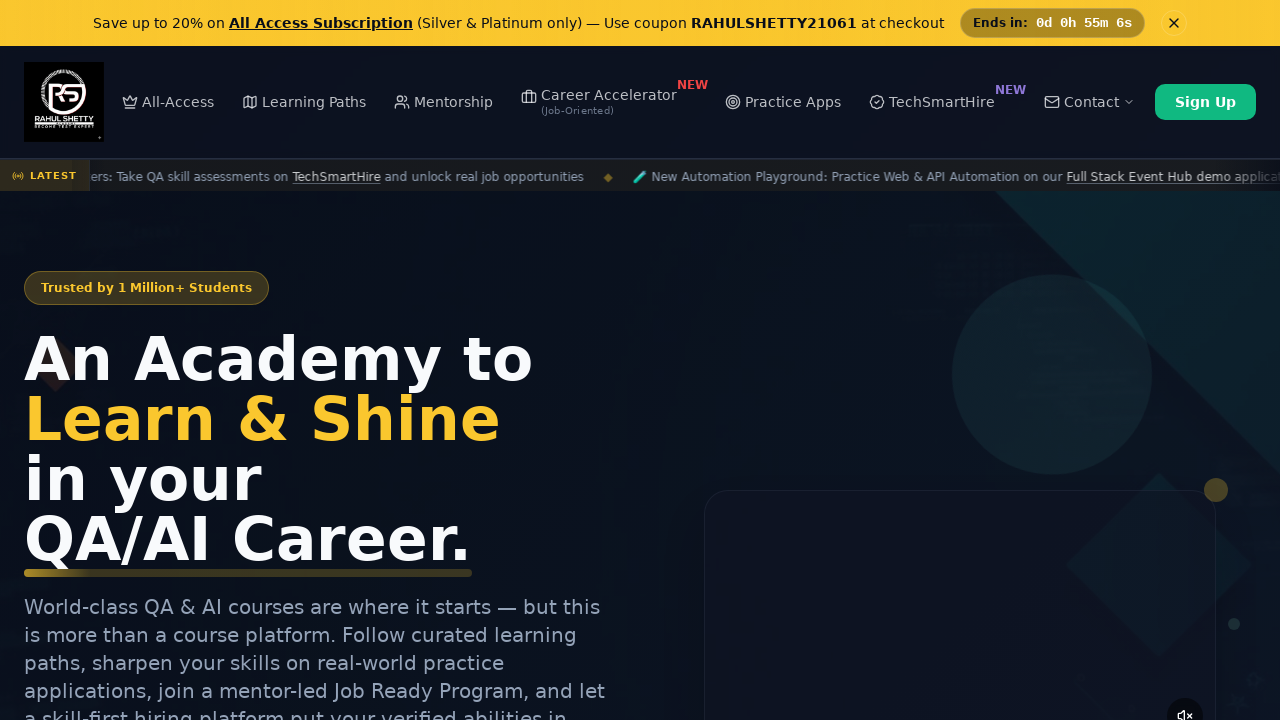